Tests addition of decimal numbers: 0.5+2.65354

Starting URL: https://duffmanns.github.io/calc-test/calculator/app/index.html

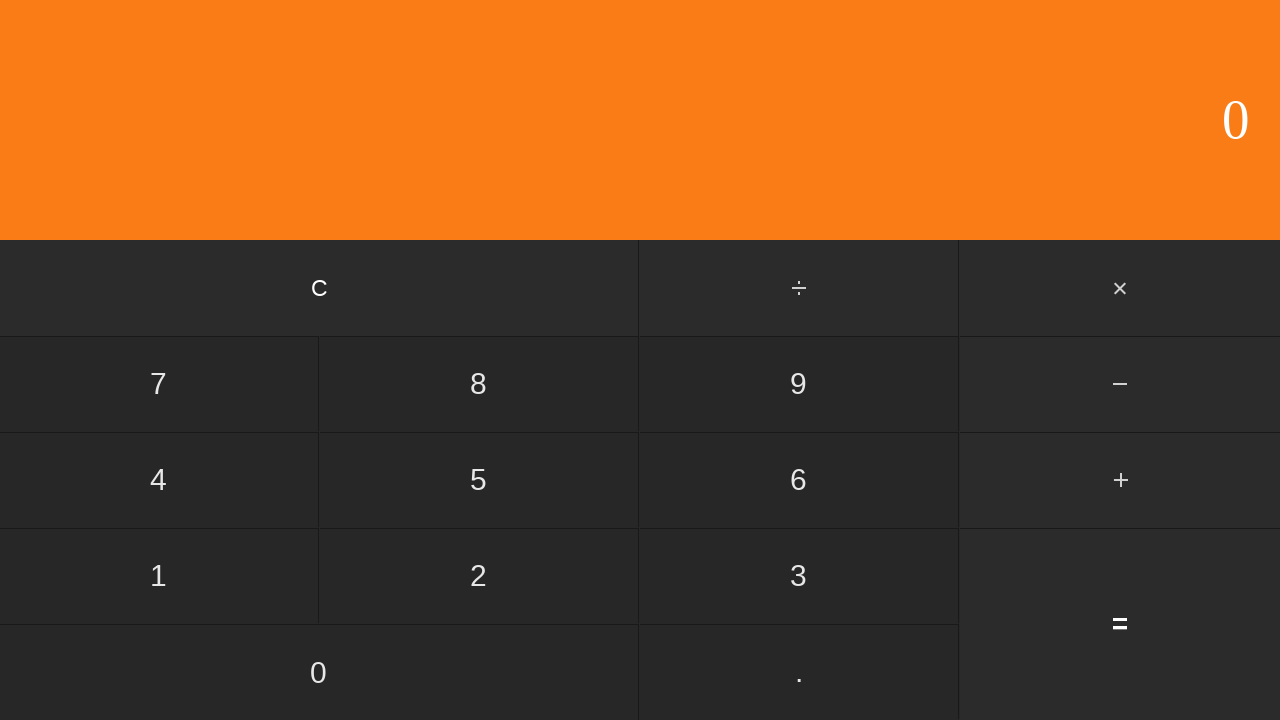

Clicked 0 button at (1236, 120) on text=0
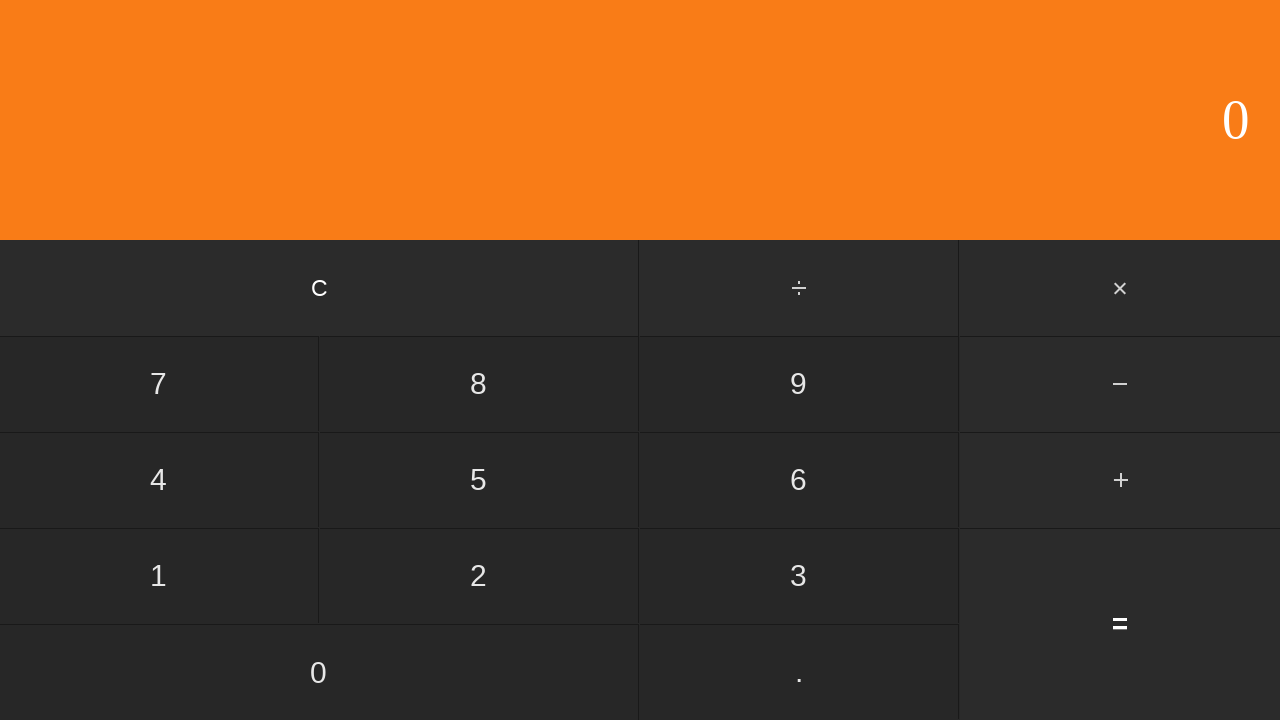

Clicked decimal point button at (799, 672) on text=.
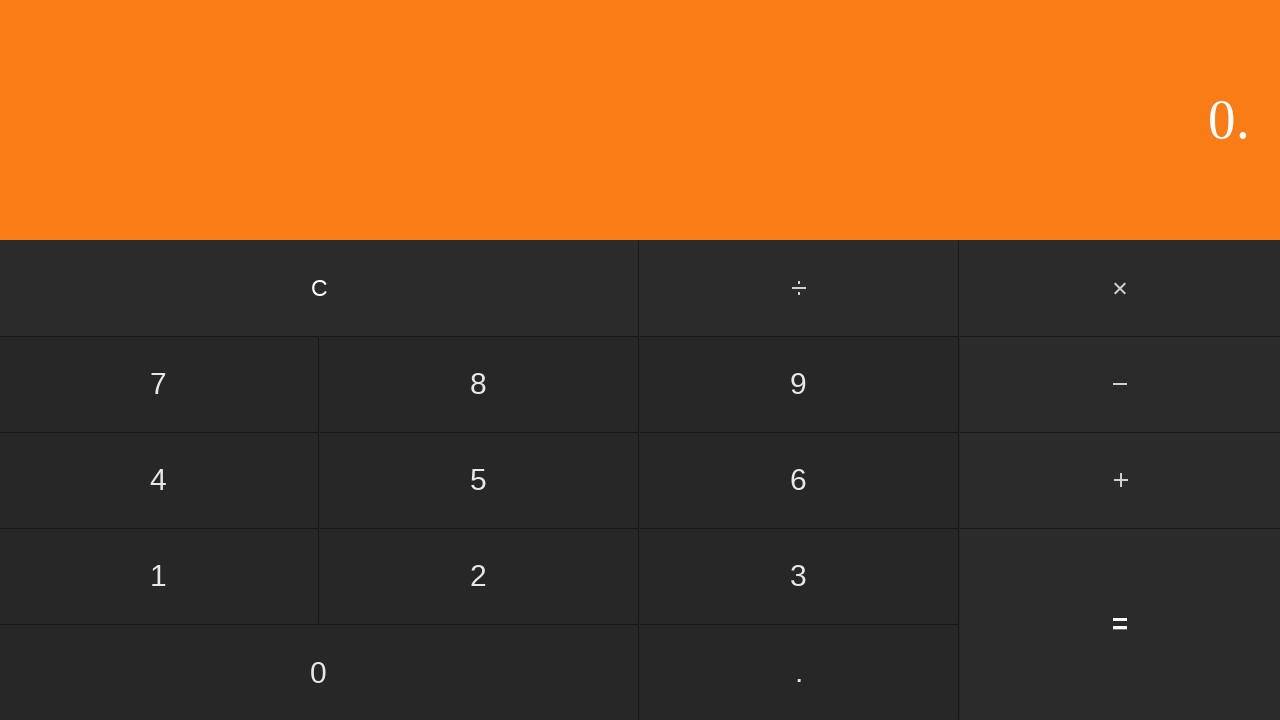

Clicked 5 button at (479, 480) on text=5
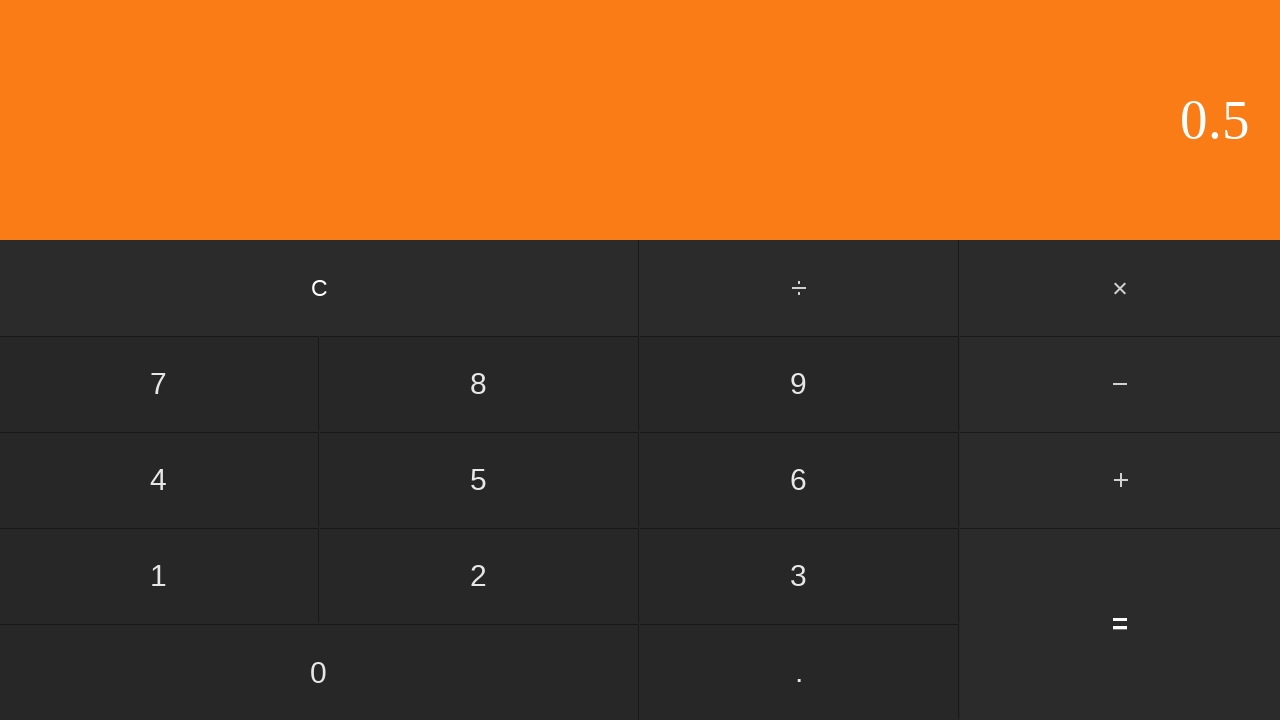

Clicked addition operator button at (1120, 480) on text=+
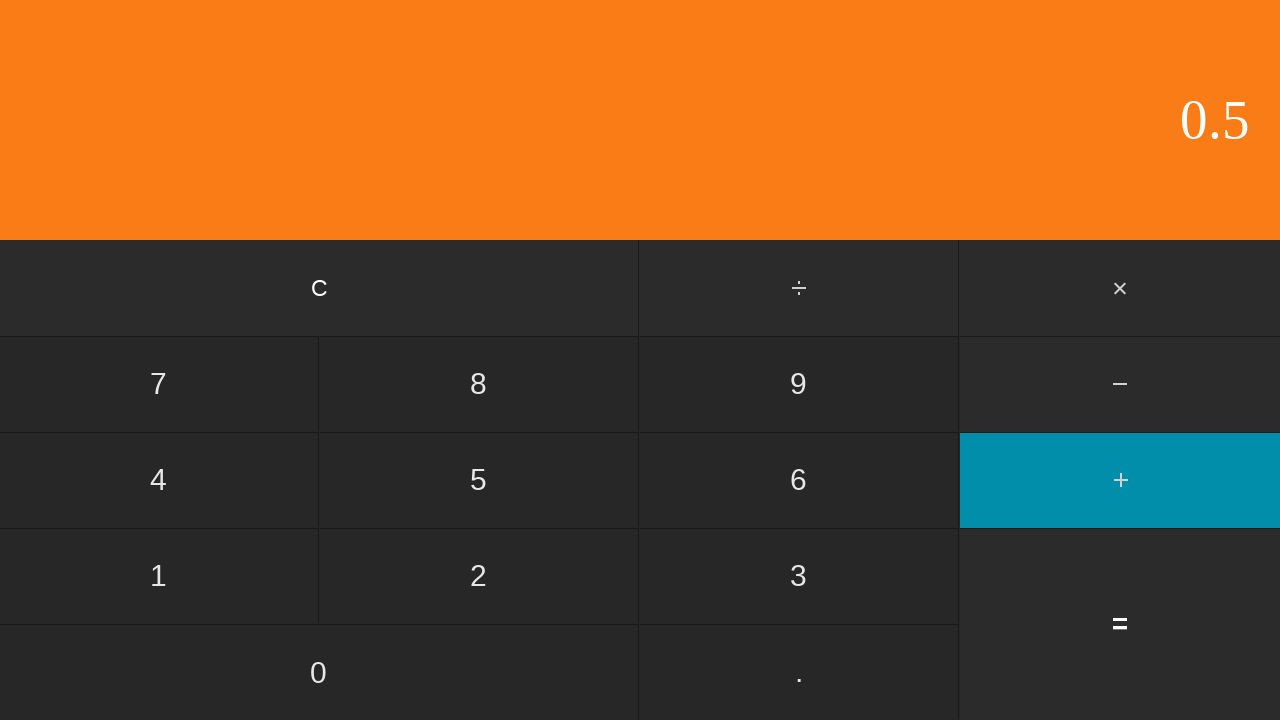

Clicked 2 button at (479, 576) on text=2
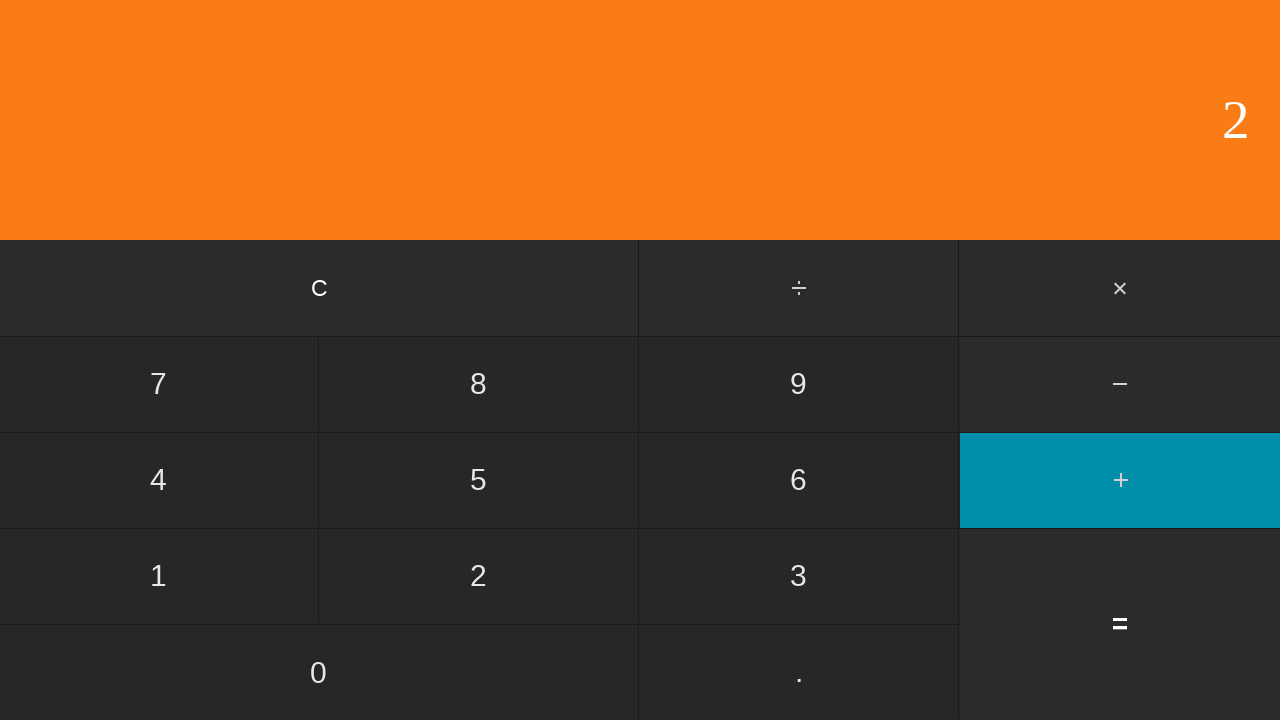

Clicked decimal point button at (799, 672) on text=.
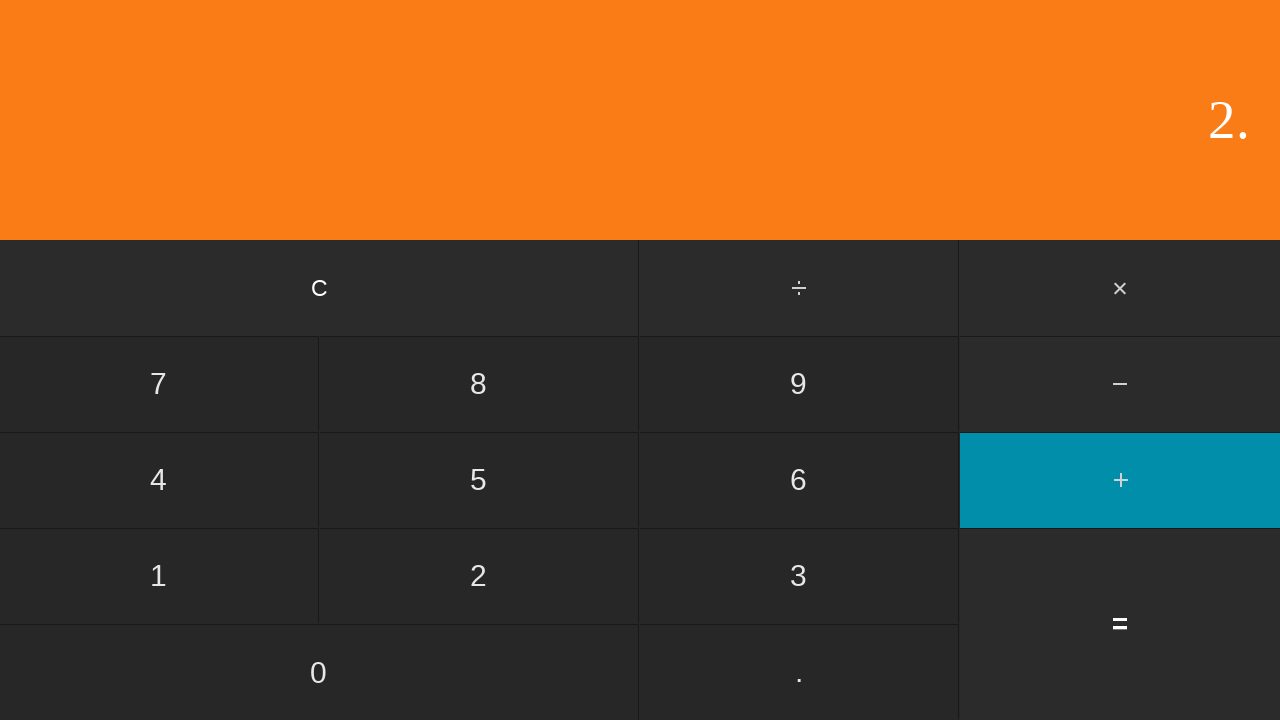

Clicked 6 button at (799, 480) on text=6
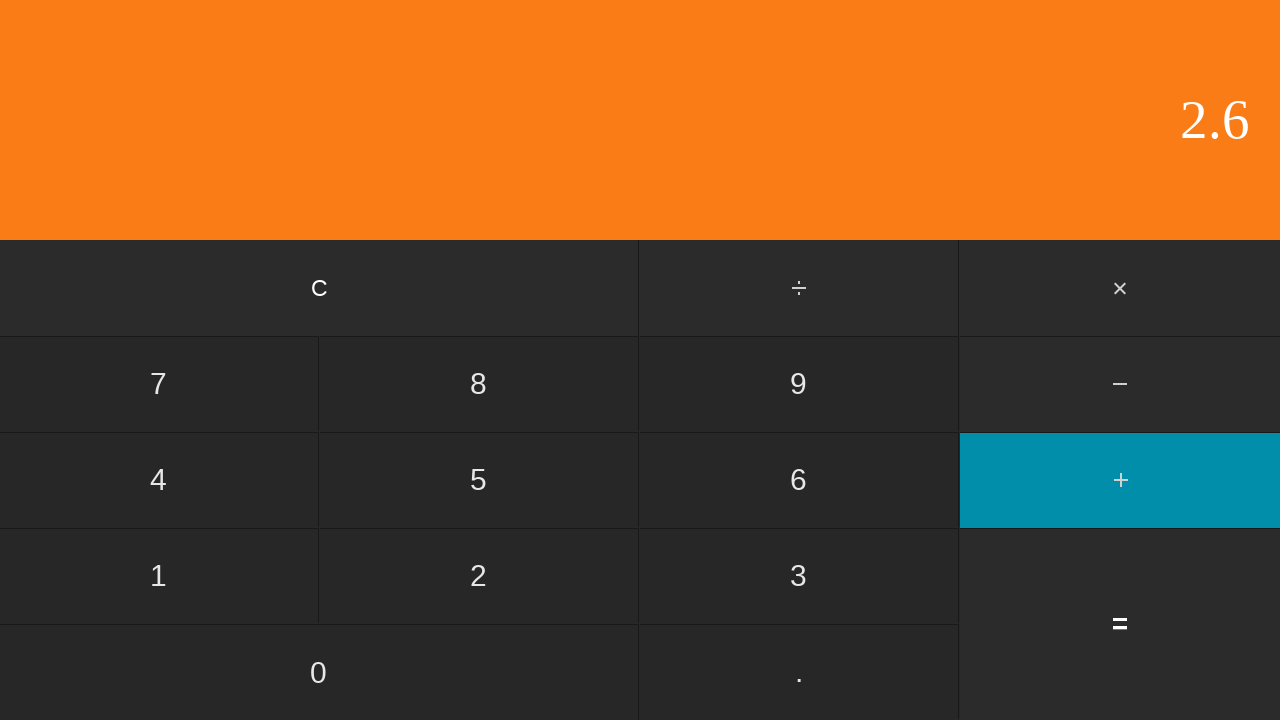

Clicked 5 button at (479, 480) on text=5
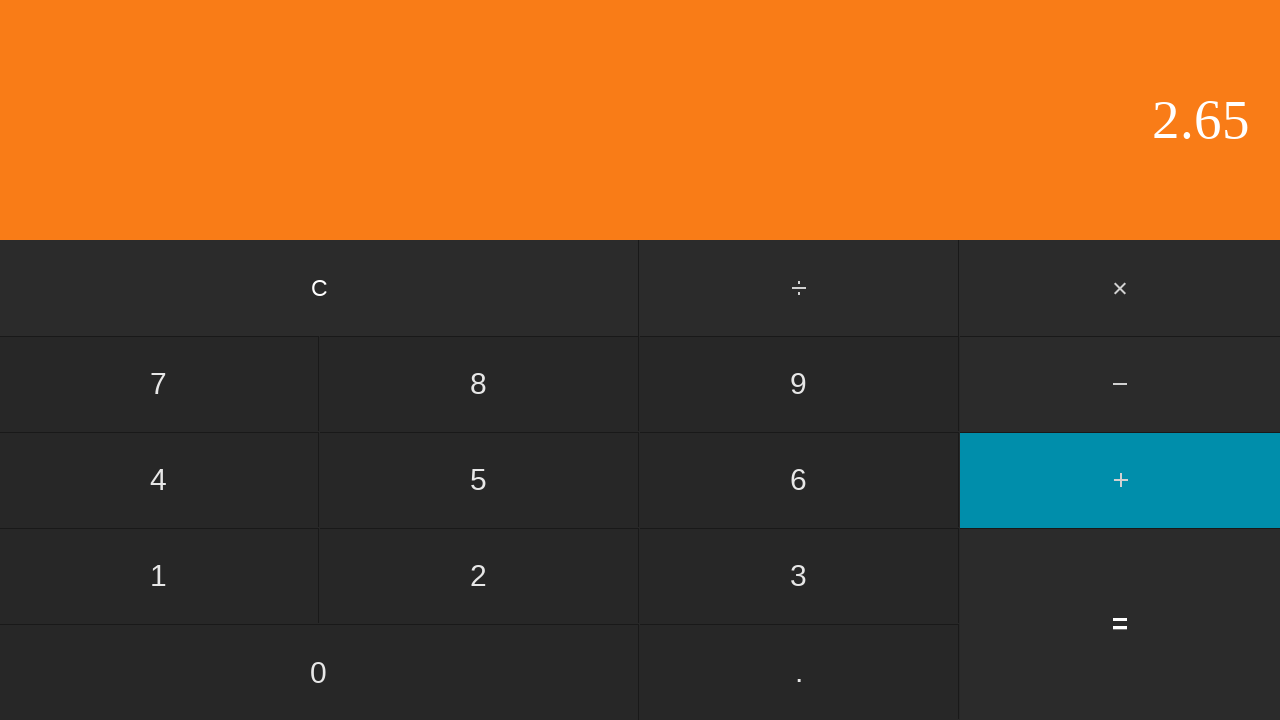

Clicked 3 button at (799, 576) on text=3
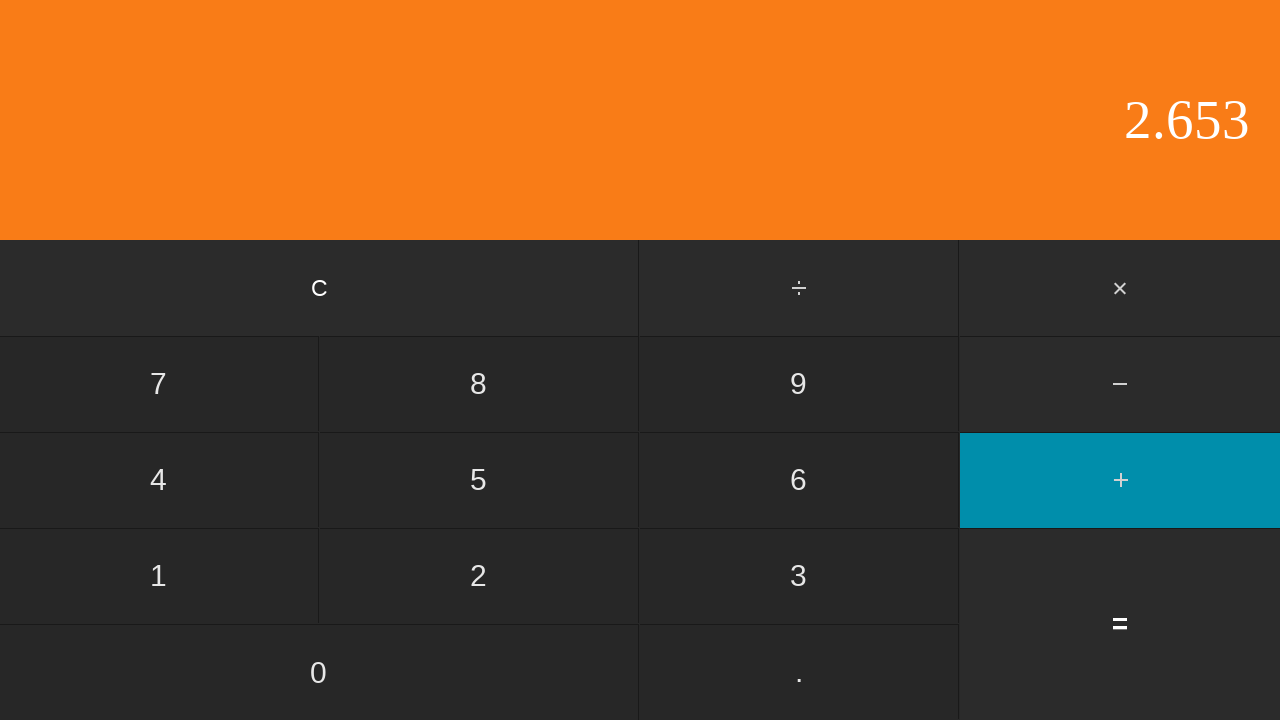

Clicked 5 button at (1187, 120) on text=5
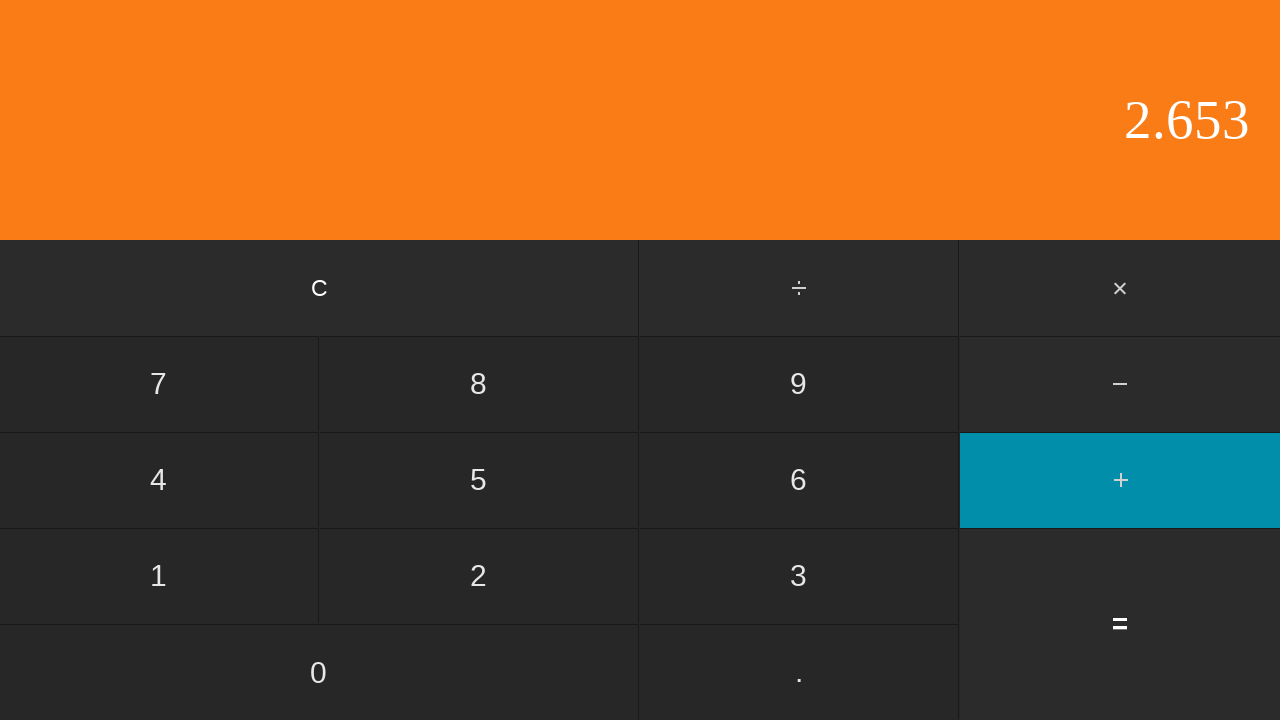

Clicked 4 button at (159, 480) on text=4
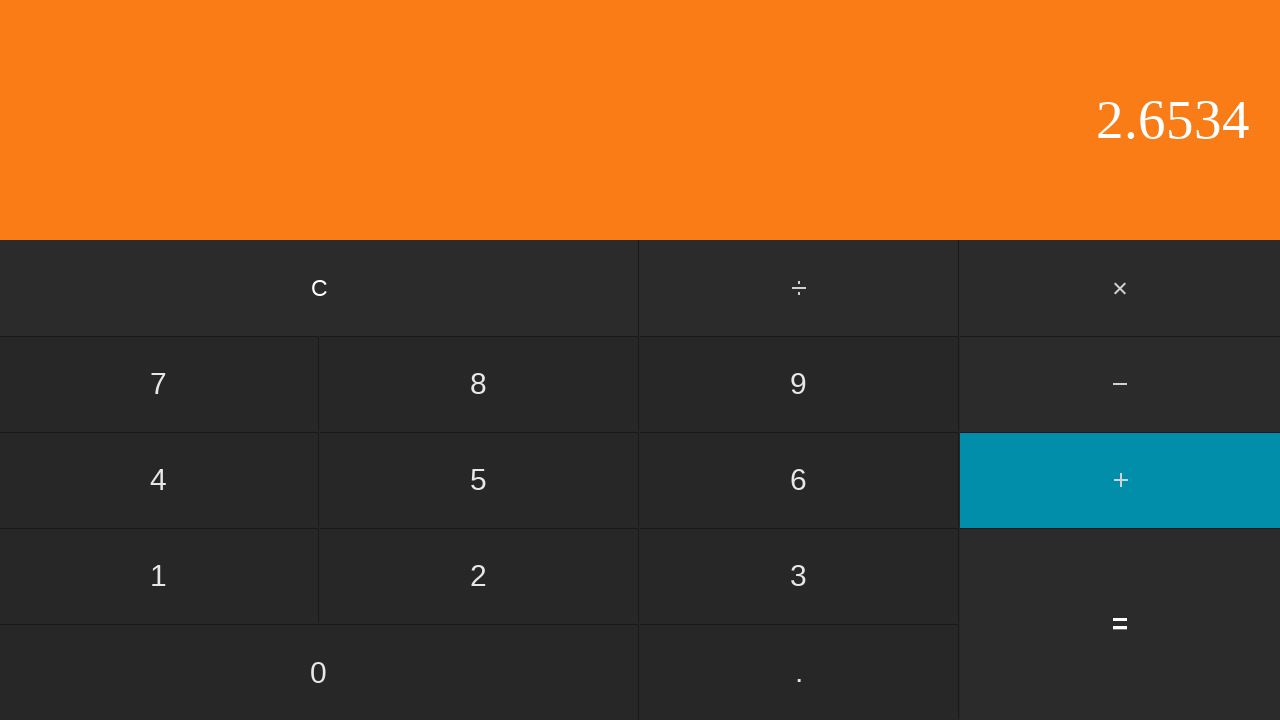

Clicked equals button to calculate 0.5+2.65354 at (1120, 624) on text==
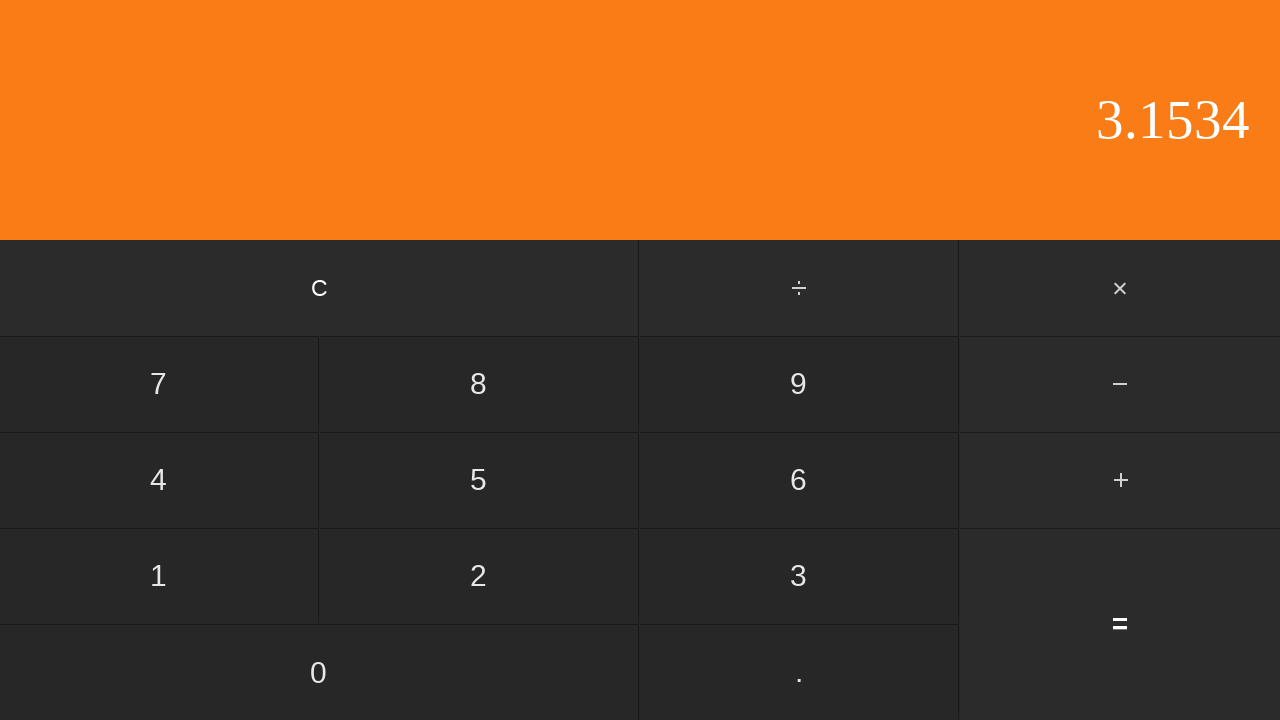

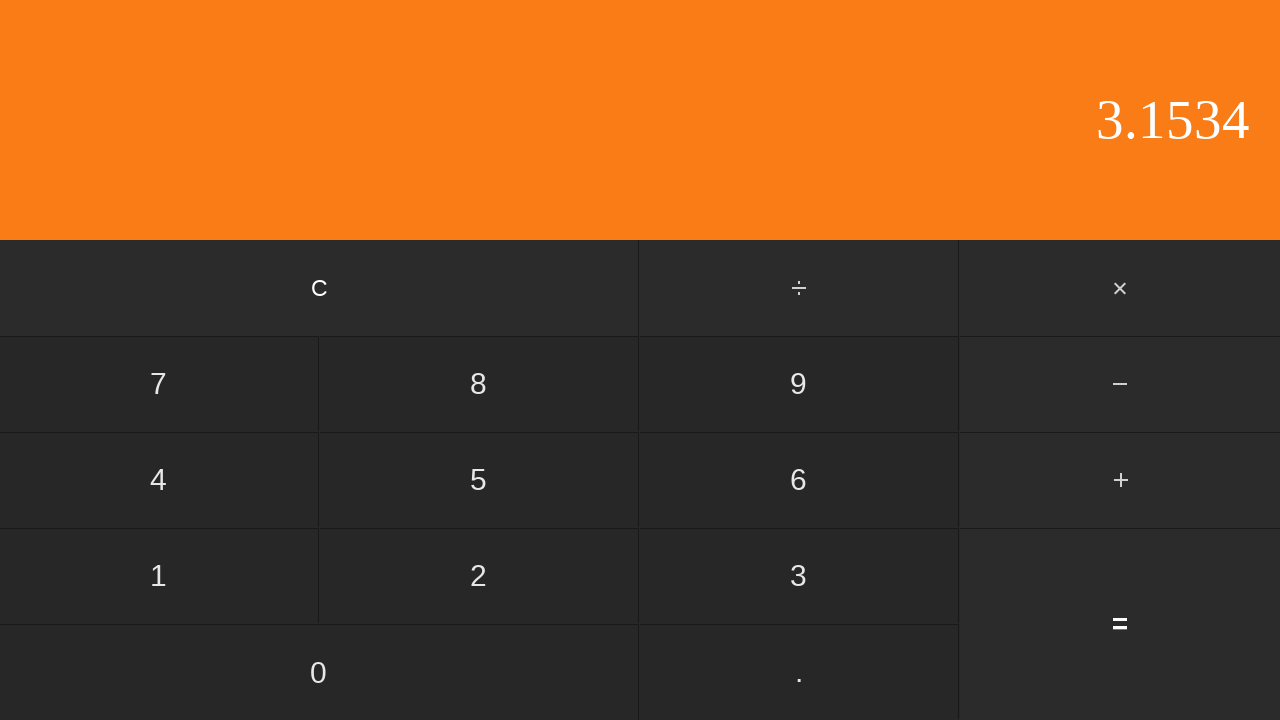